Tests element attributes and navigation by verifying heading attributes, clicking on it, and confirming navigation to the alert page with correct URL and title

Starting URL: https://kitchen.applitools.com/

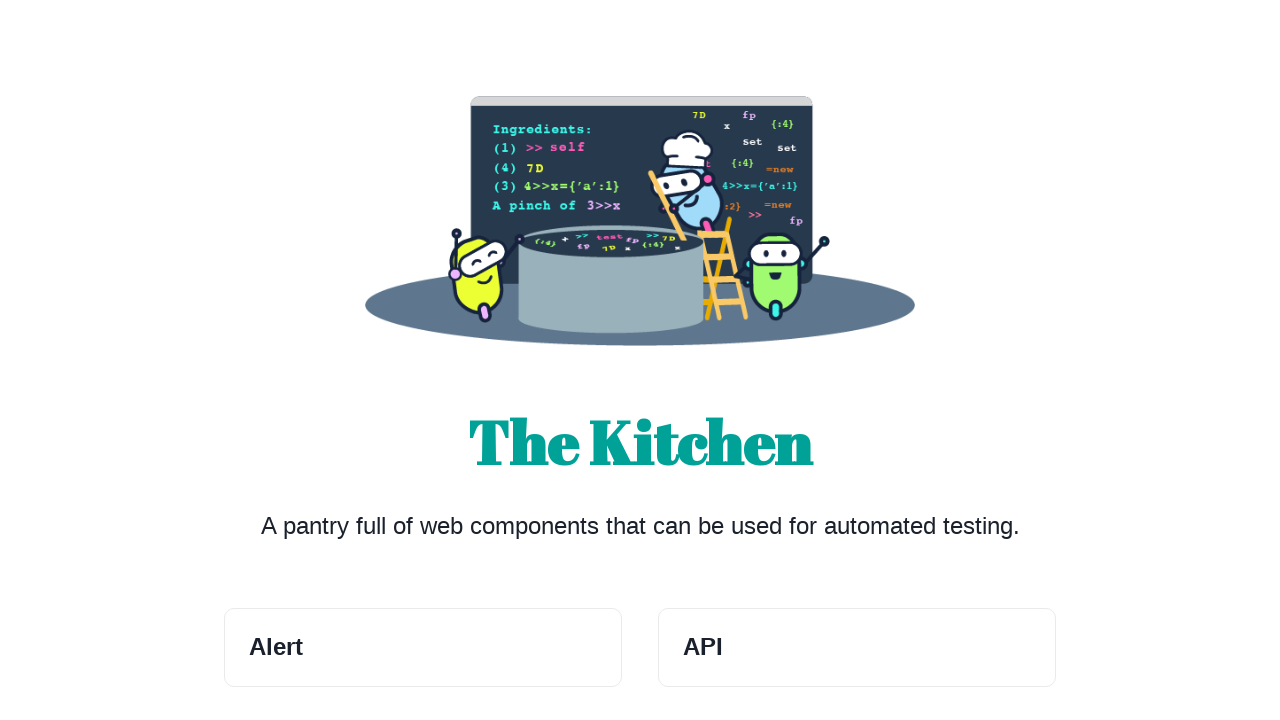

Located heading element using XPath
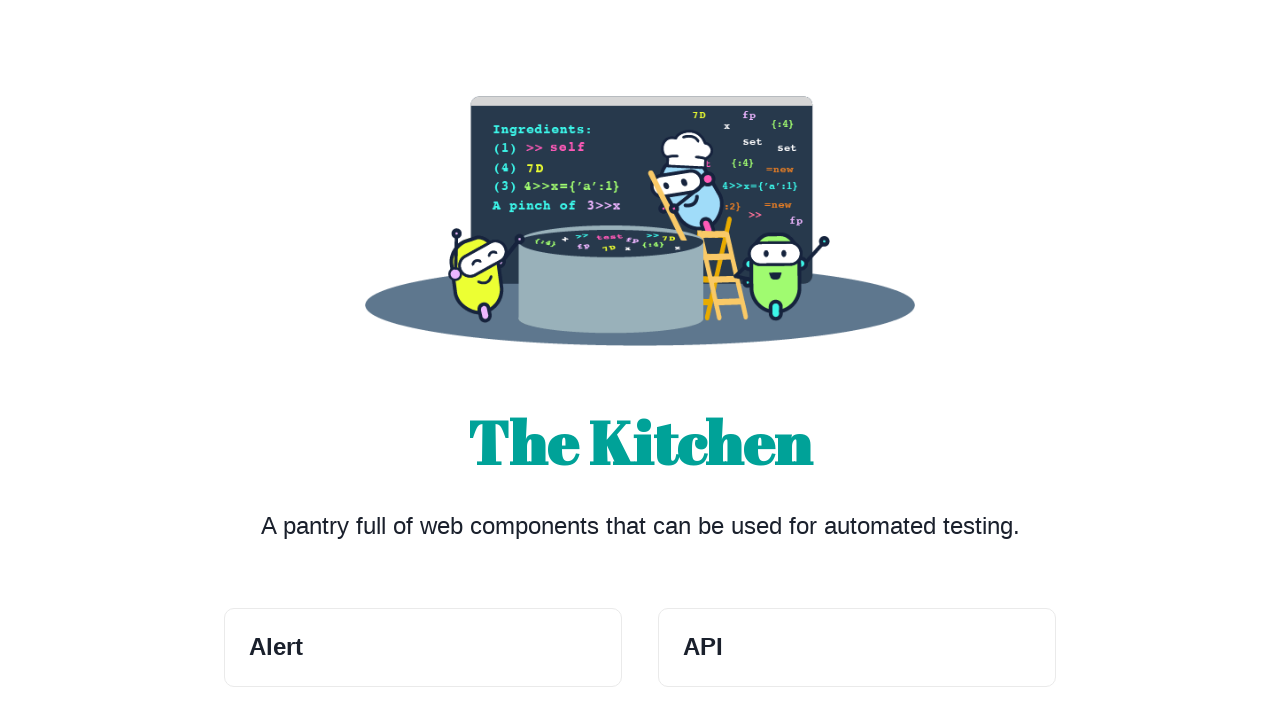

Heading element is now visible
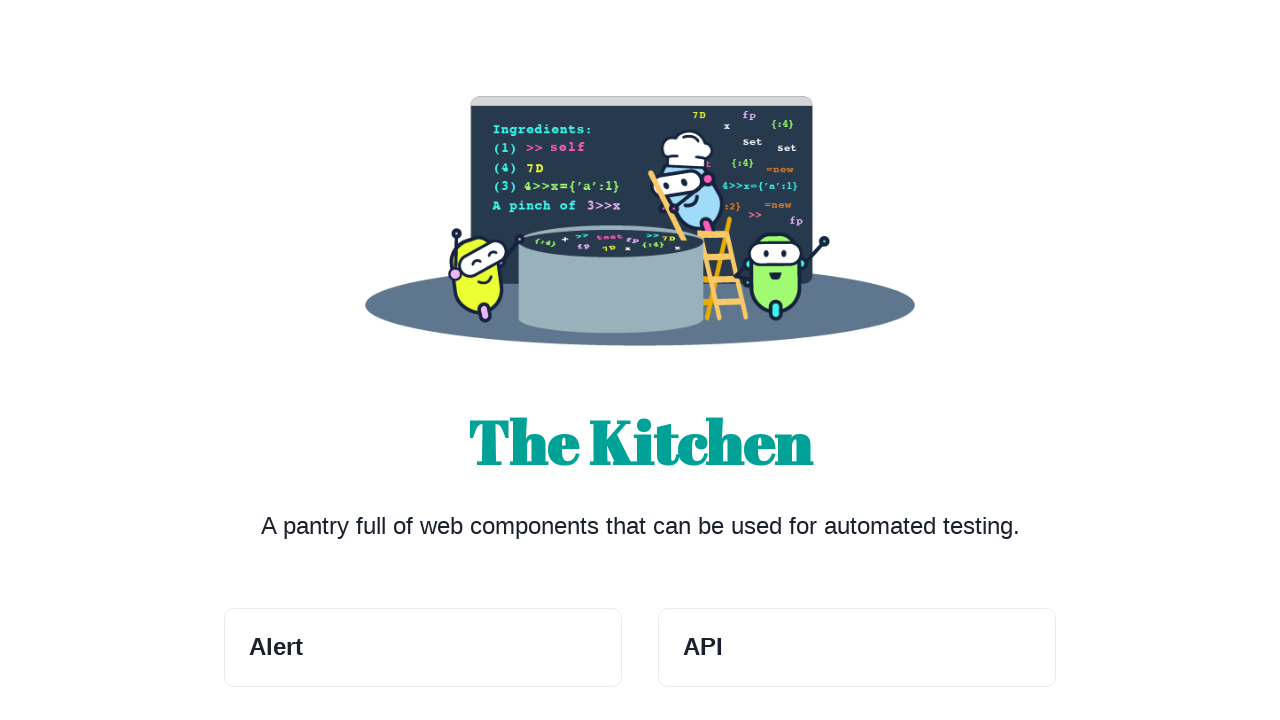

Clicked on heading element at (423, 647) on xpath=//*[@id="__next"]/div/div/section/div/div/a[1]/h3
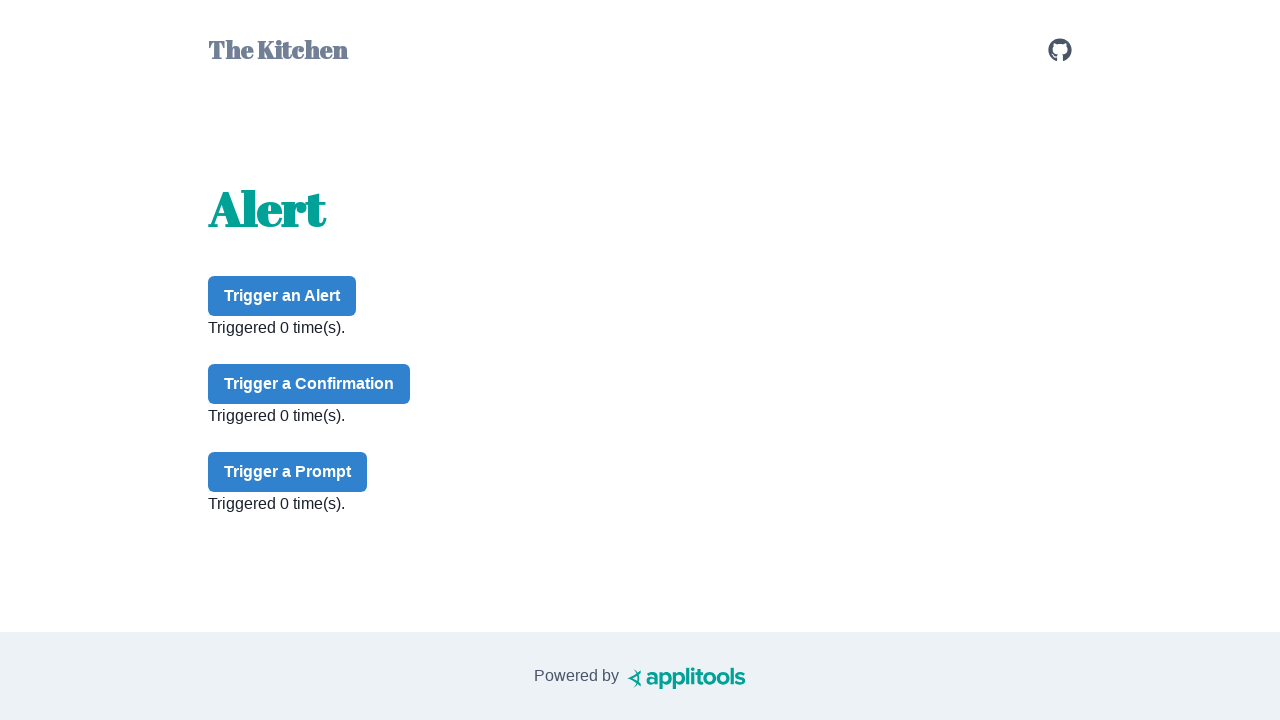

Navigated to alert page with correct URL
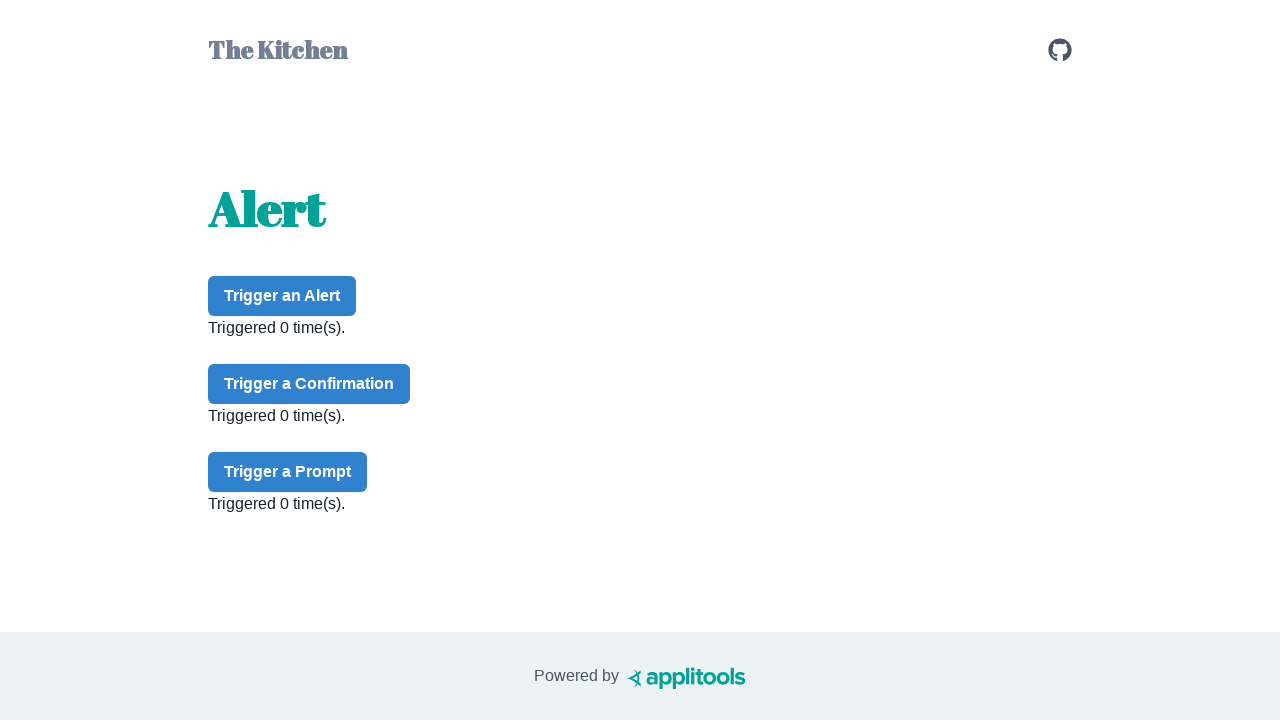

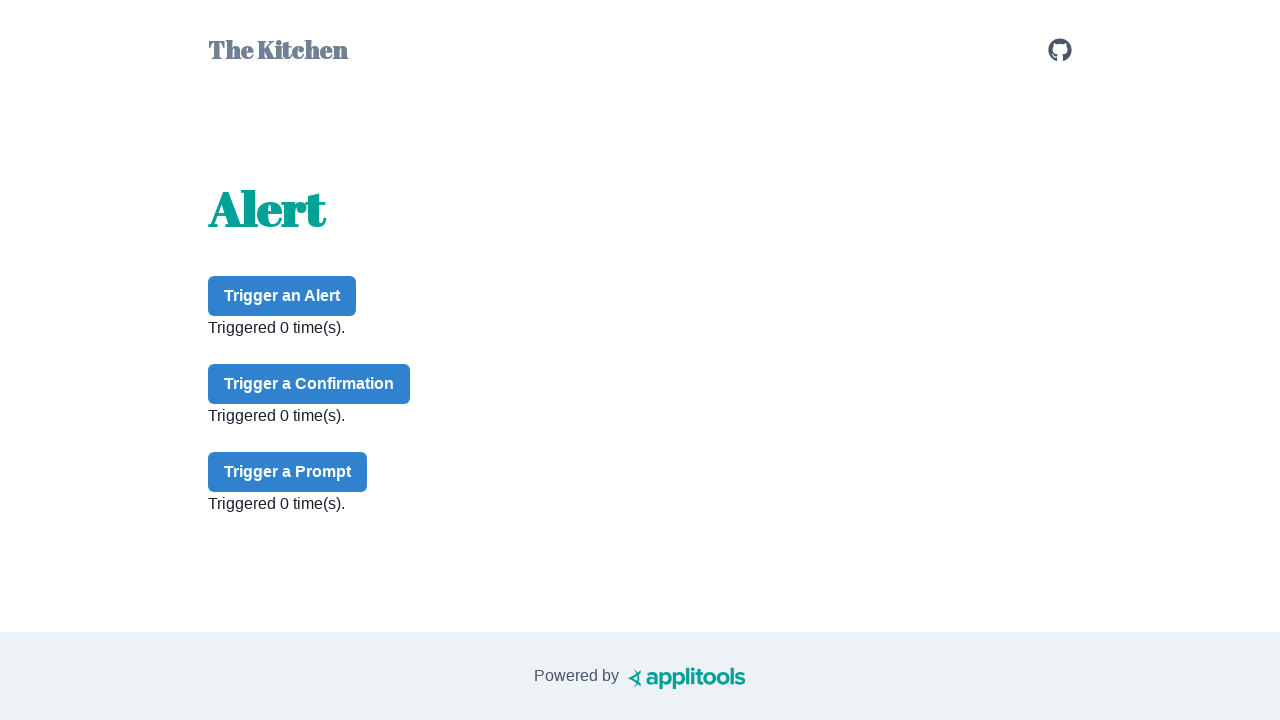